Tests that entering a number below 50 displays the error message "Number is too small"

Starting URL: https://kristinek.github.io/site/tasks/enter_a_number

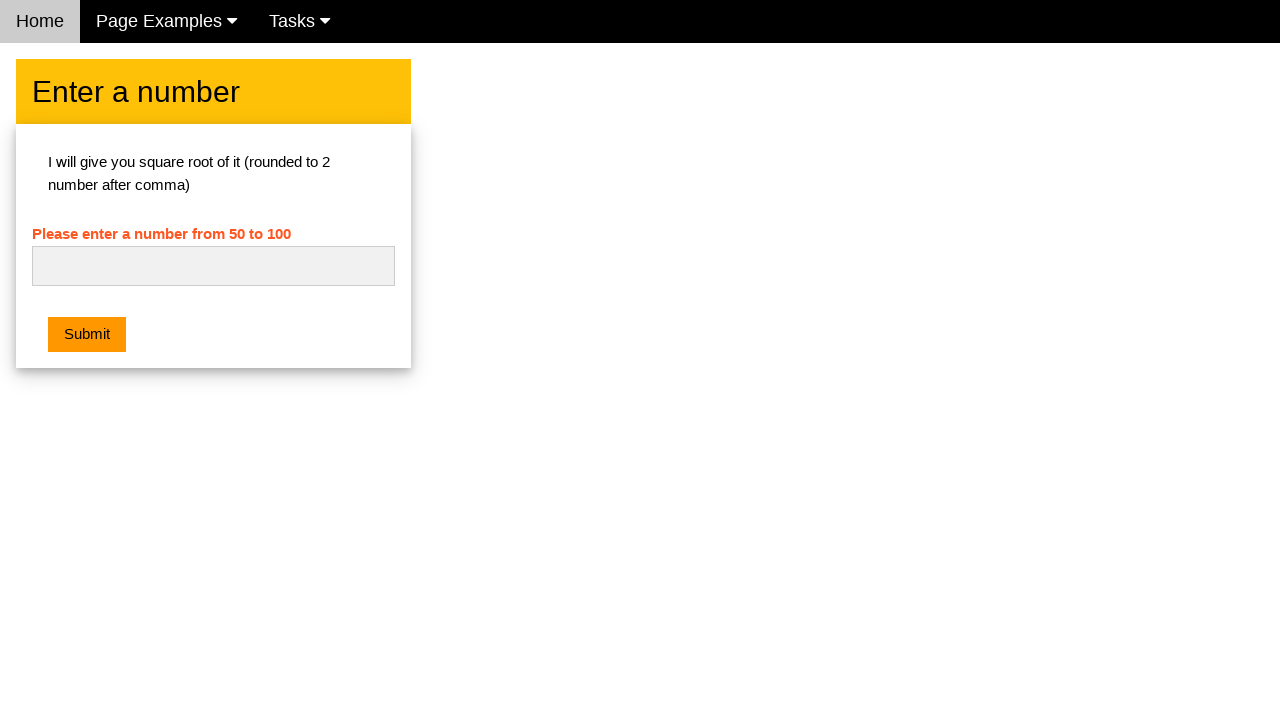

Navigated to the number entry task page
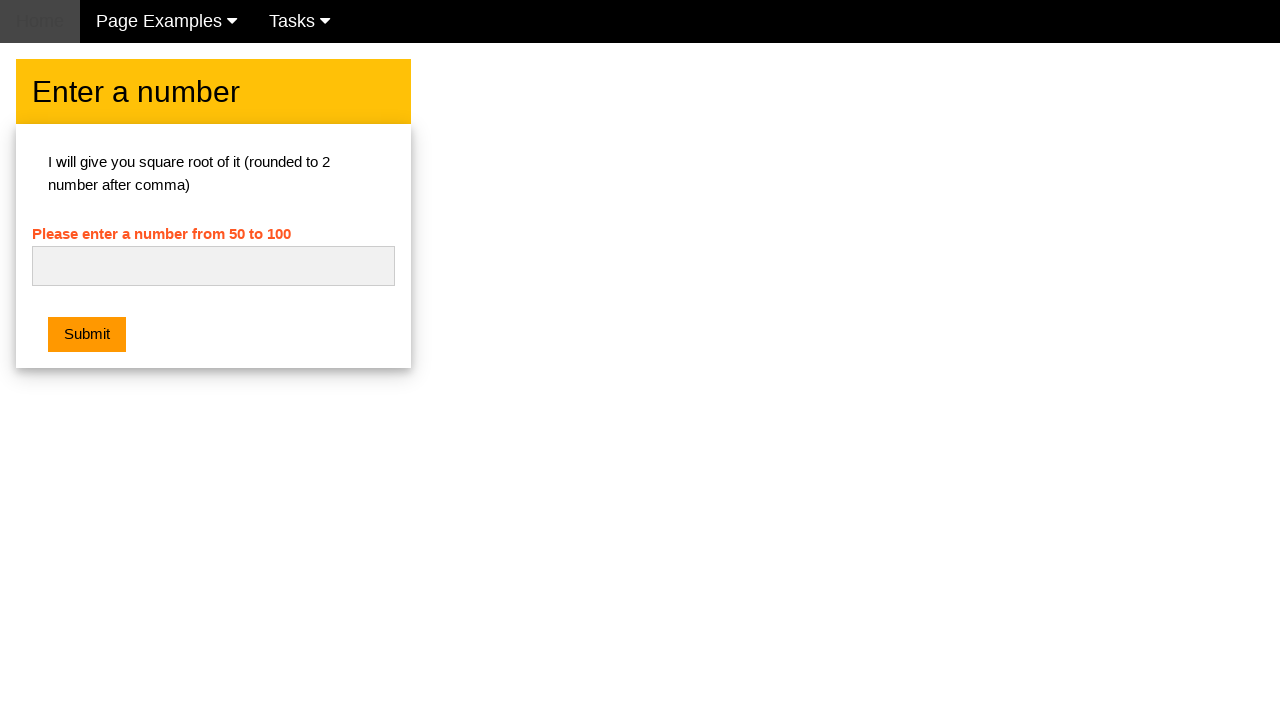

Entered number 33 (below minimum of 50) in the input field on #numb
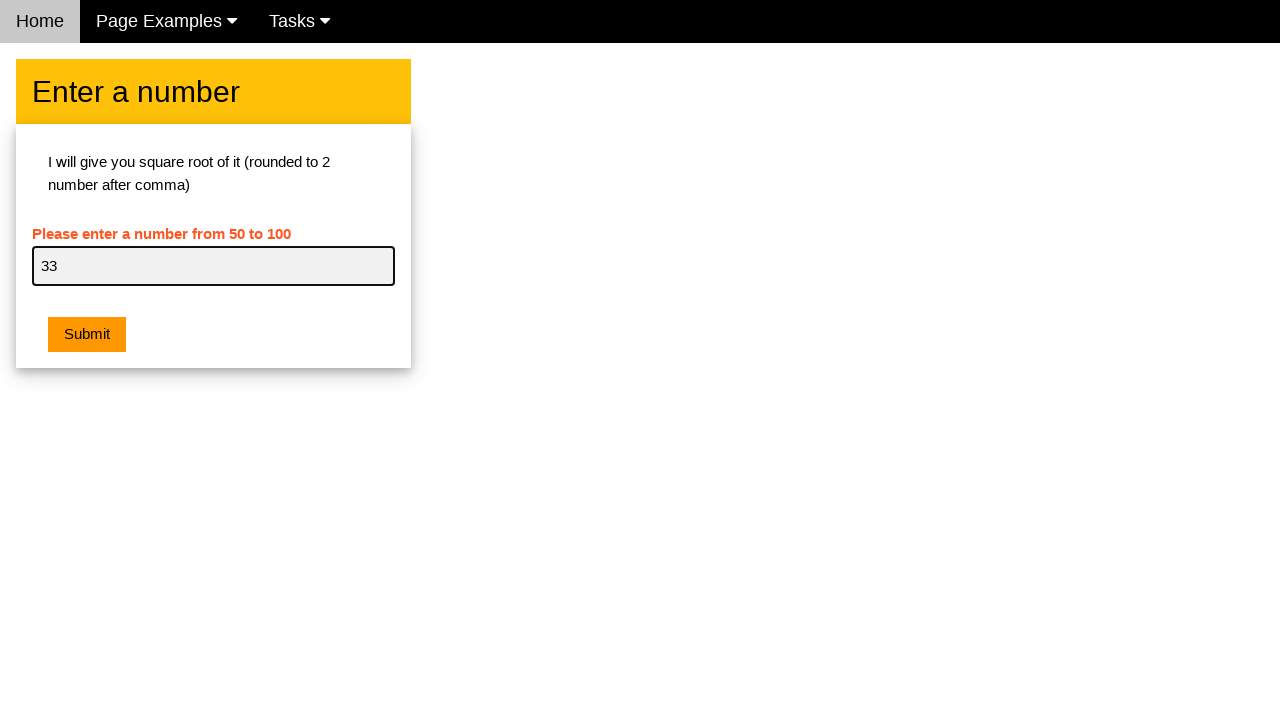

Clicked the orange submit button at (87, 335) on .w3-orange
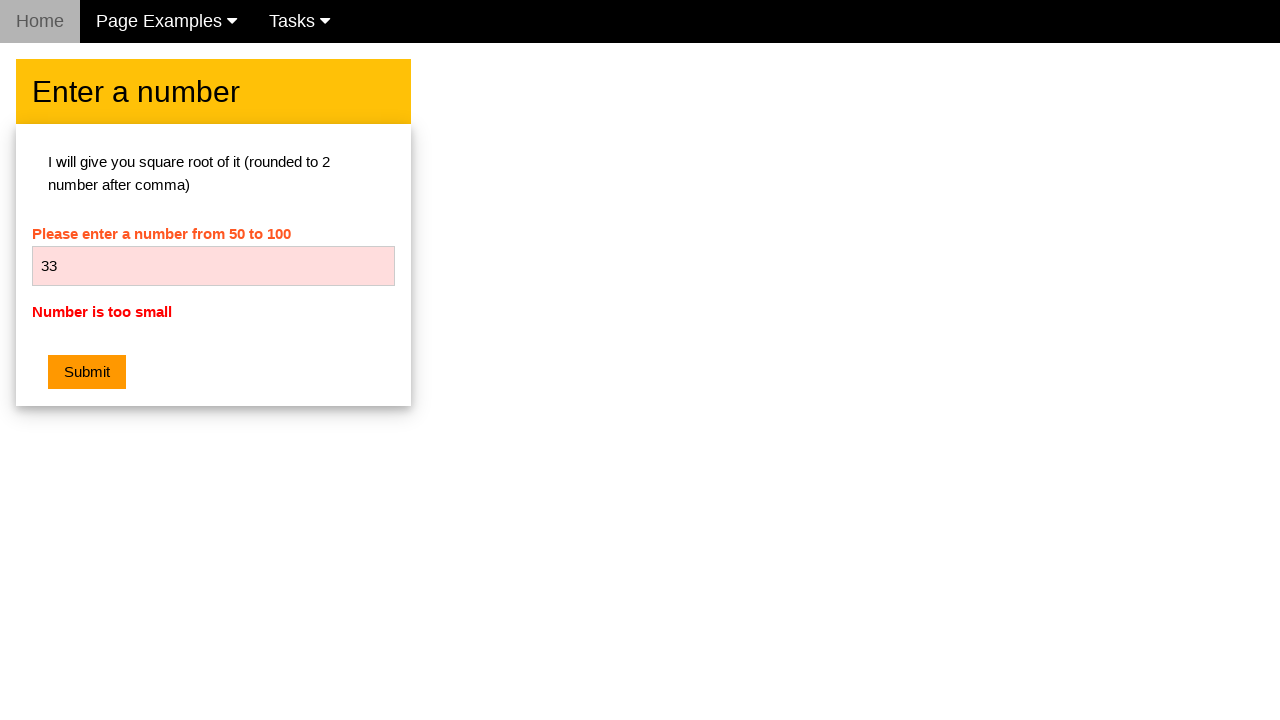

Retrieved error message text from the page
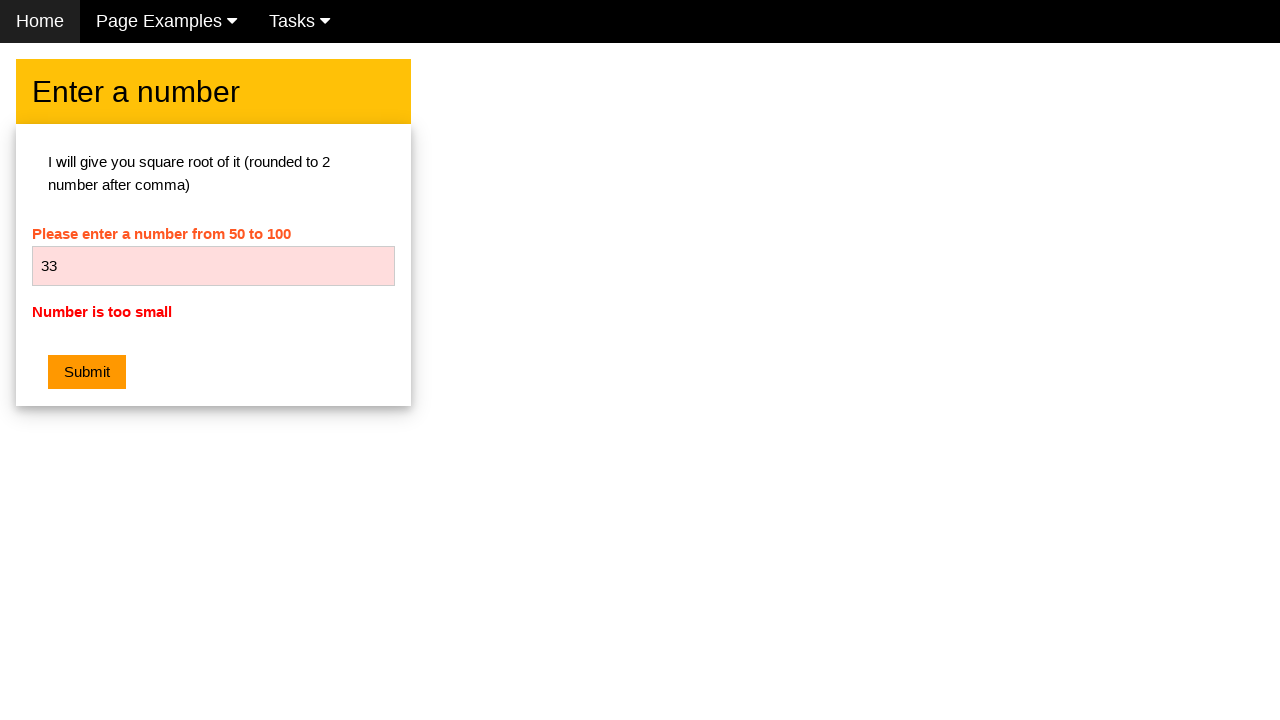

Verified that error message 'Number is too small' is displayed
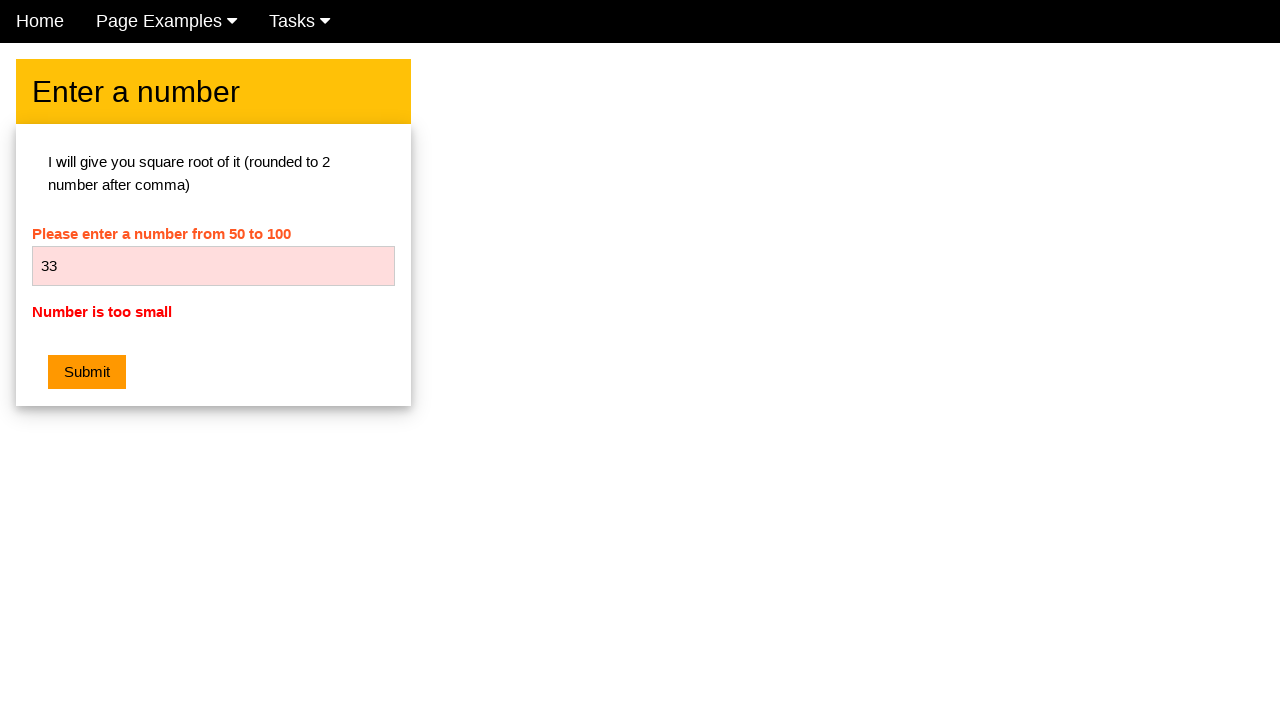

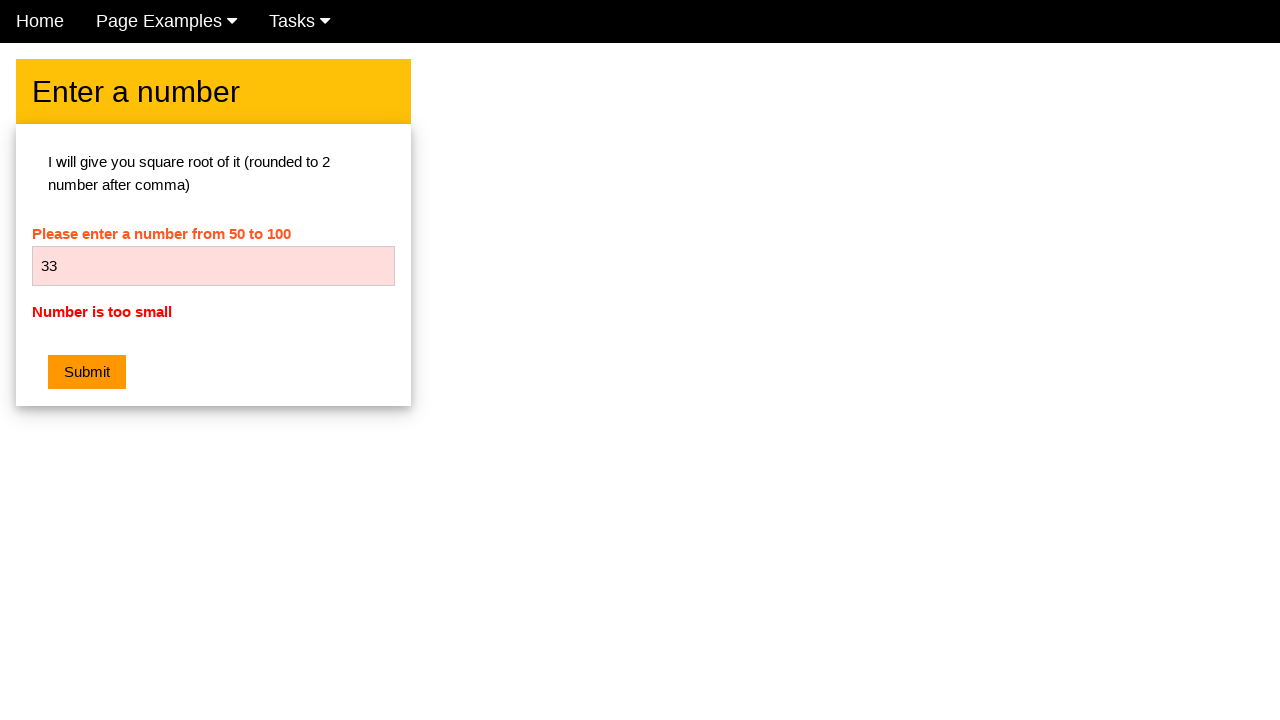